Tests signature pad functionality by drawing a shape on the canvas using mouse actions and then clearing it

Starting URL: http://szimek.github.io/signature_pad/

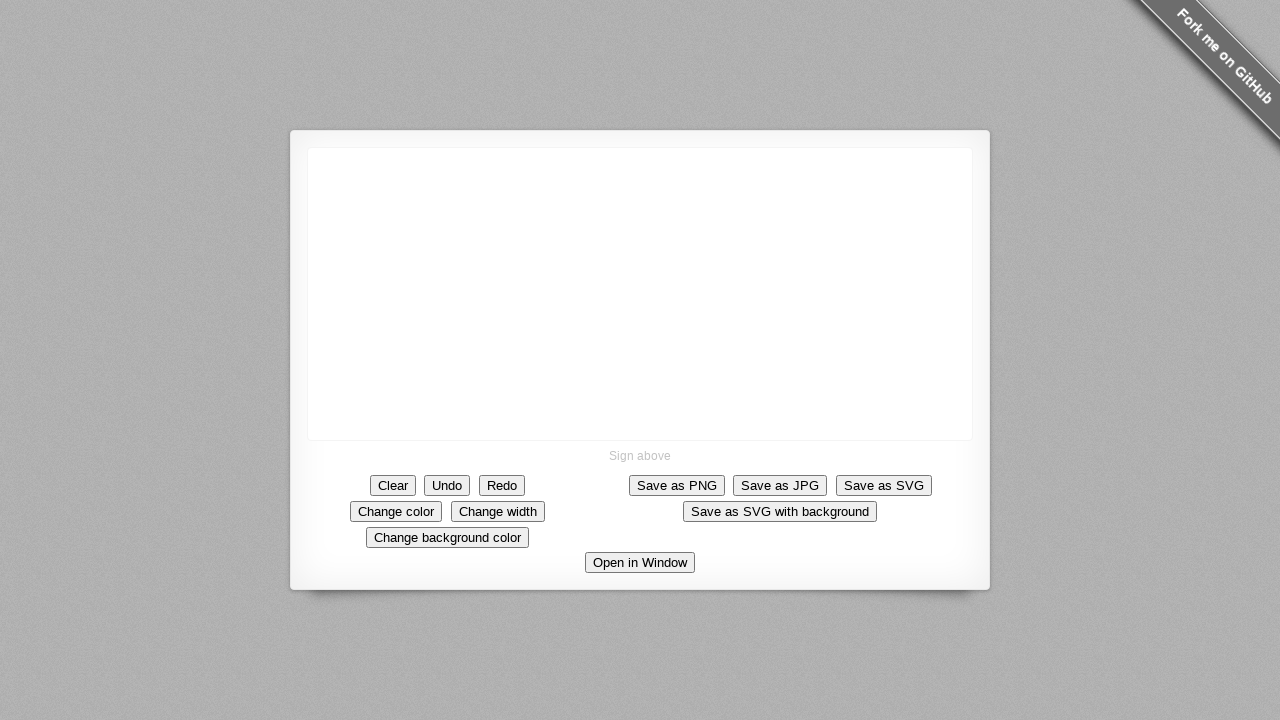

Located canvas element for drawing
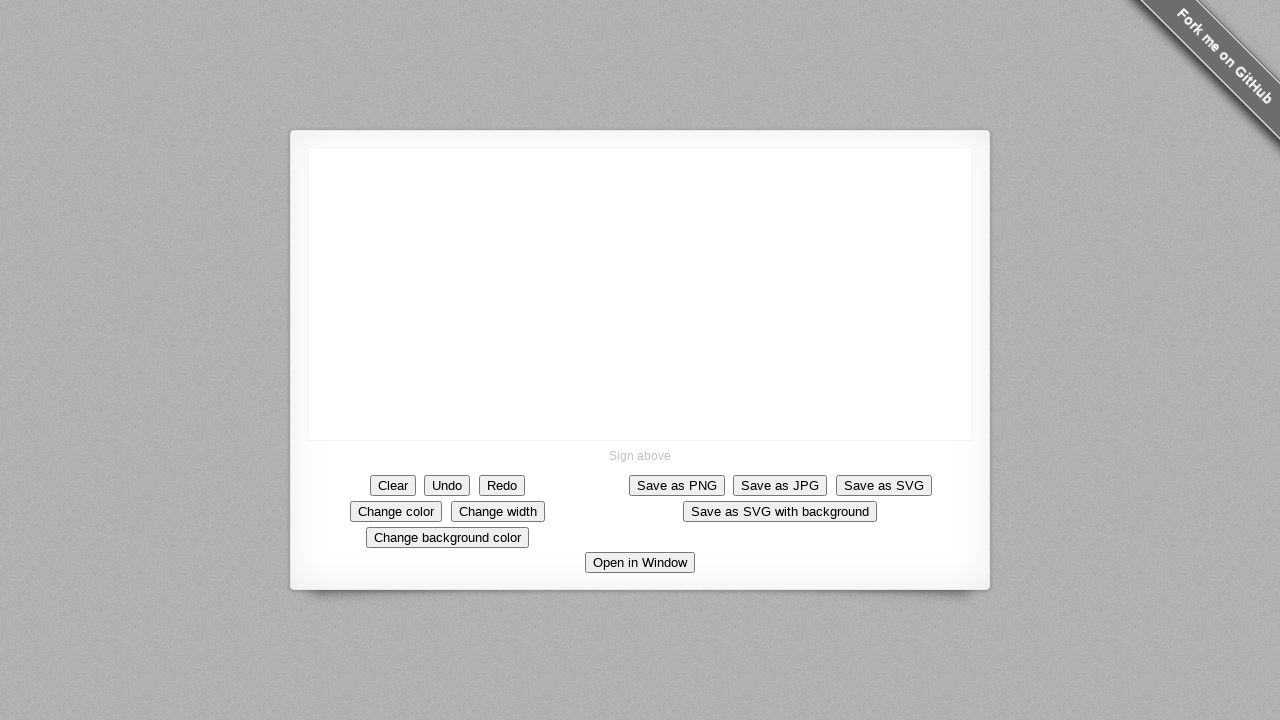

Retrieved canvas bounding box dimensions
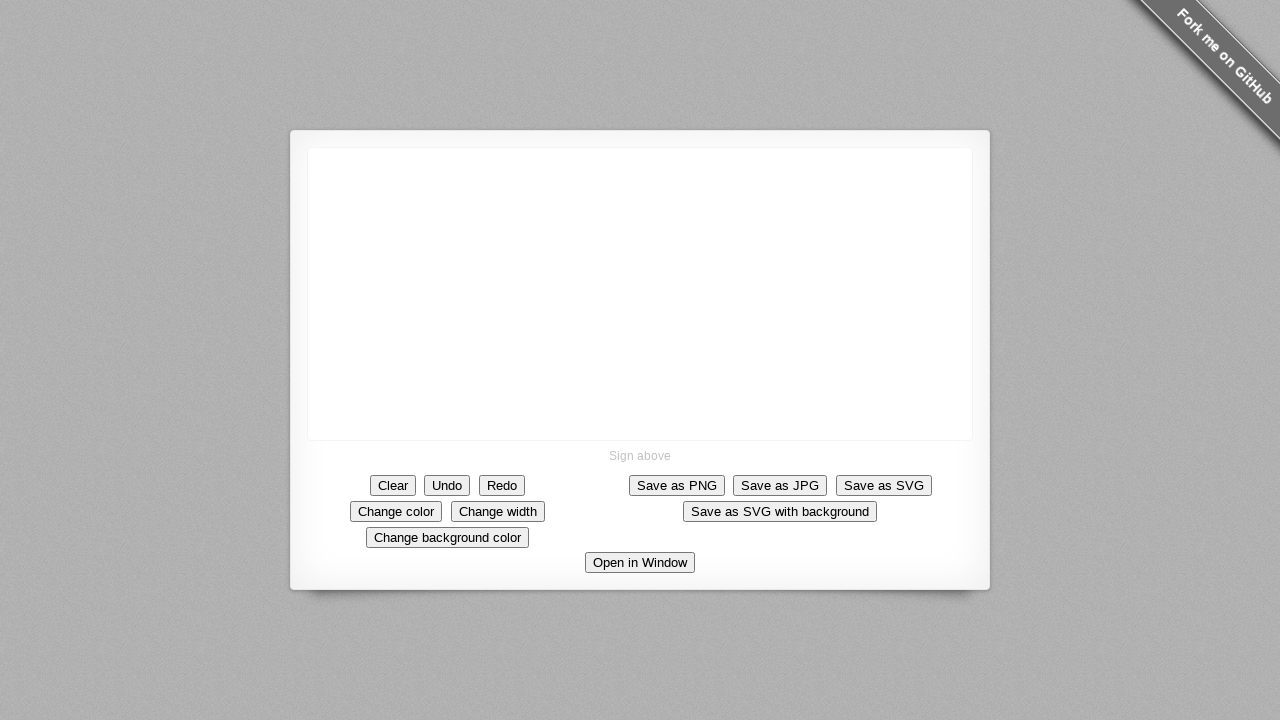

Moved mouse to canvas center at (640, 294)
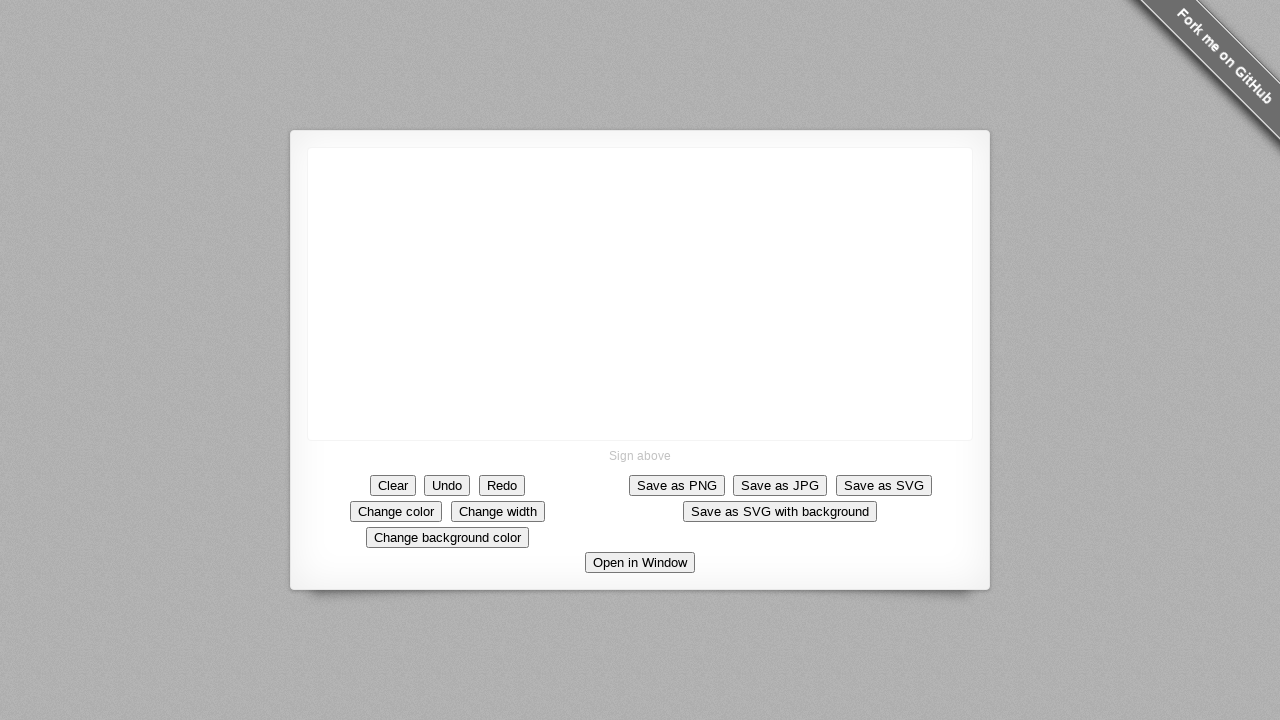

Pressed mouse button down to start drawing at (640, 294)
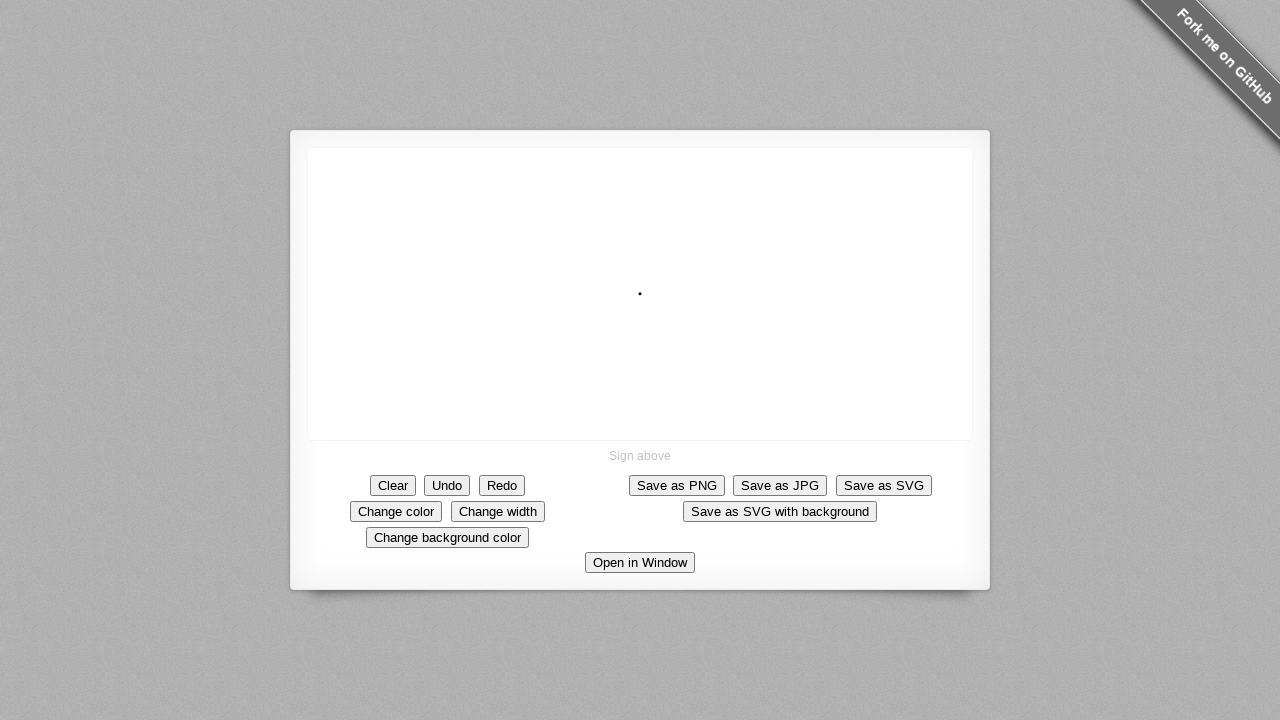

Drew diagonal line moving left-down on canvas at (590, 344)
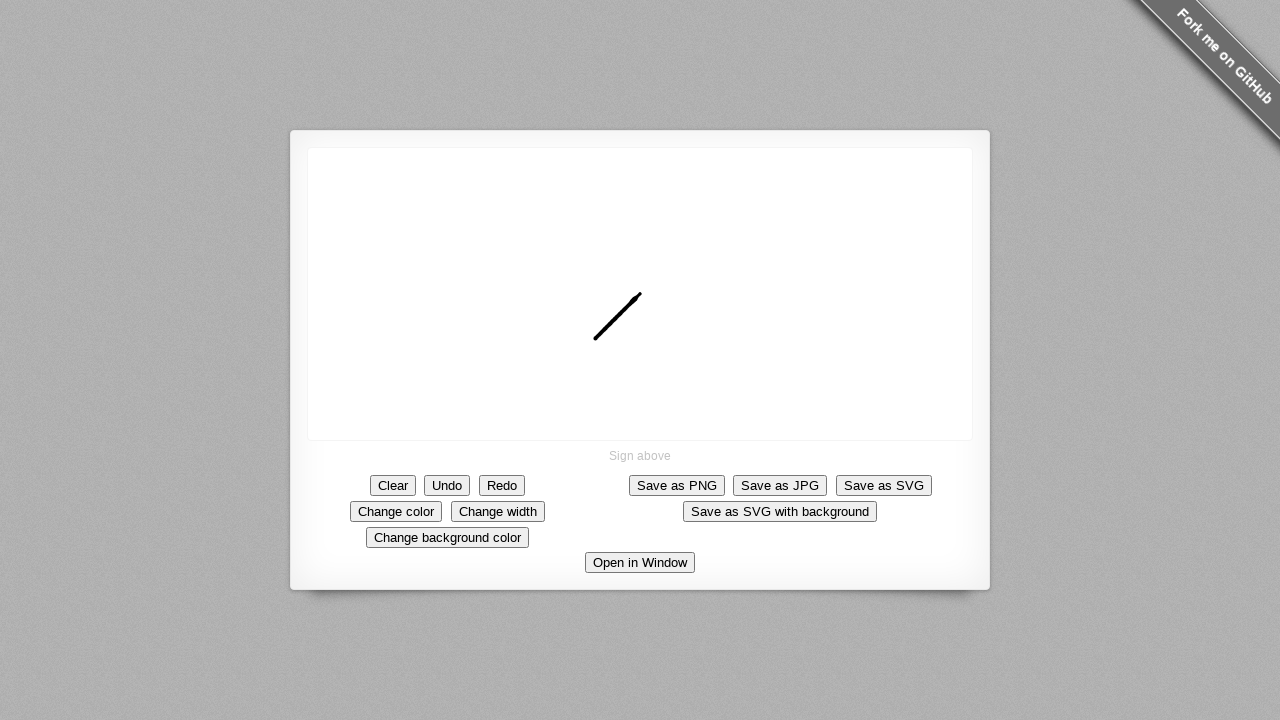

Drew vertical line downward on canvas at (590, 394)
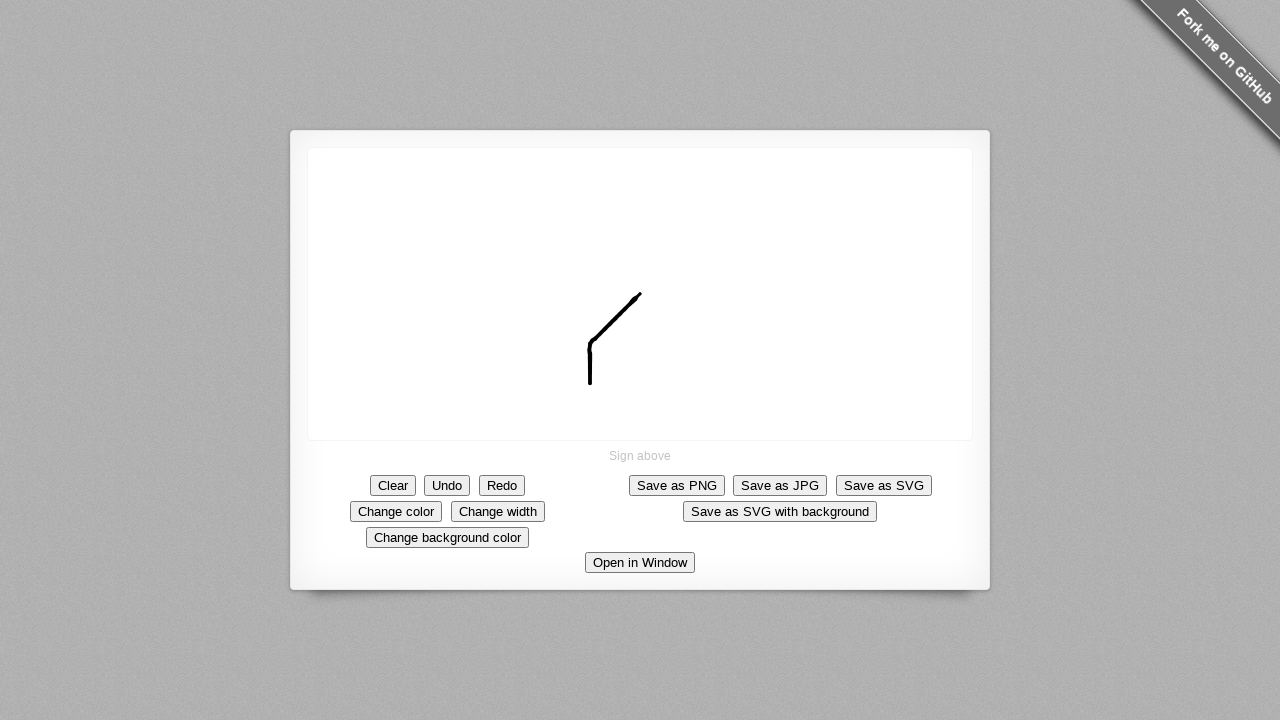

Drew diagonal line moving right-down on canvas at (640, 444)
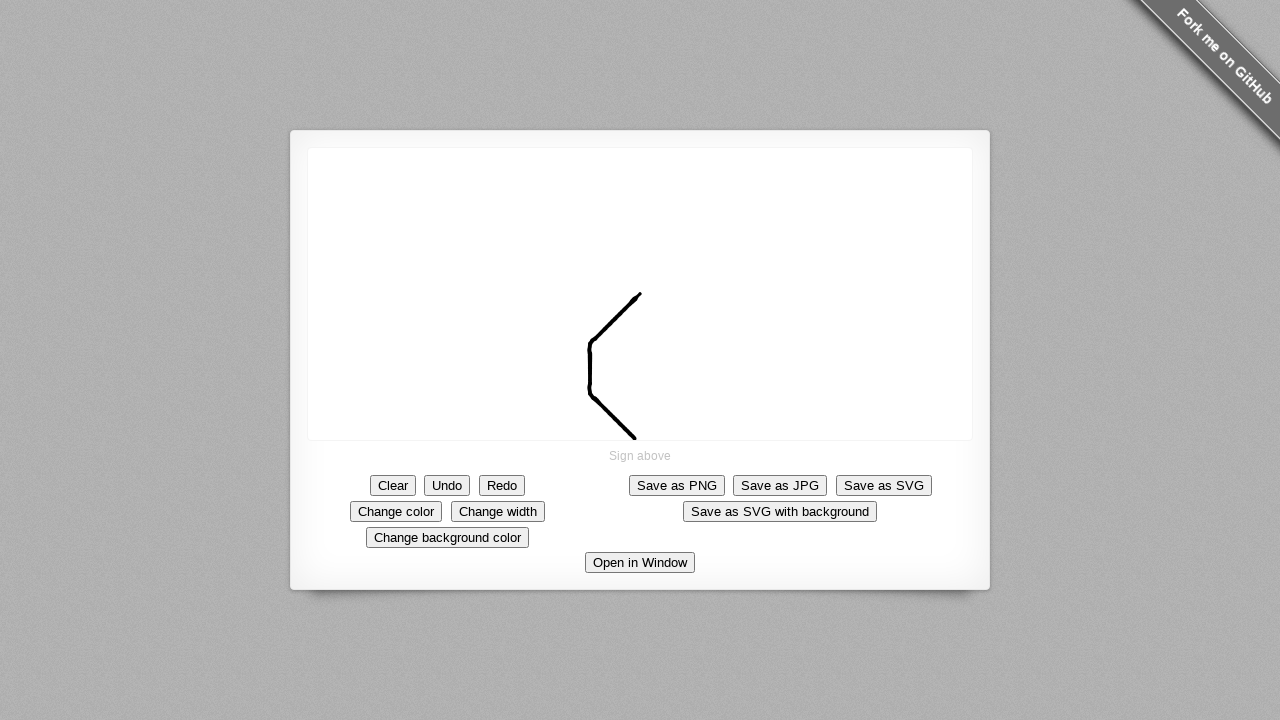

Released mouse button to complete shape drawing at (640, 444)
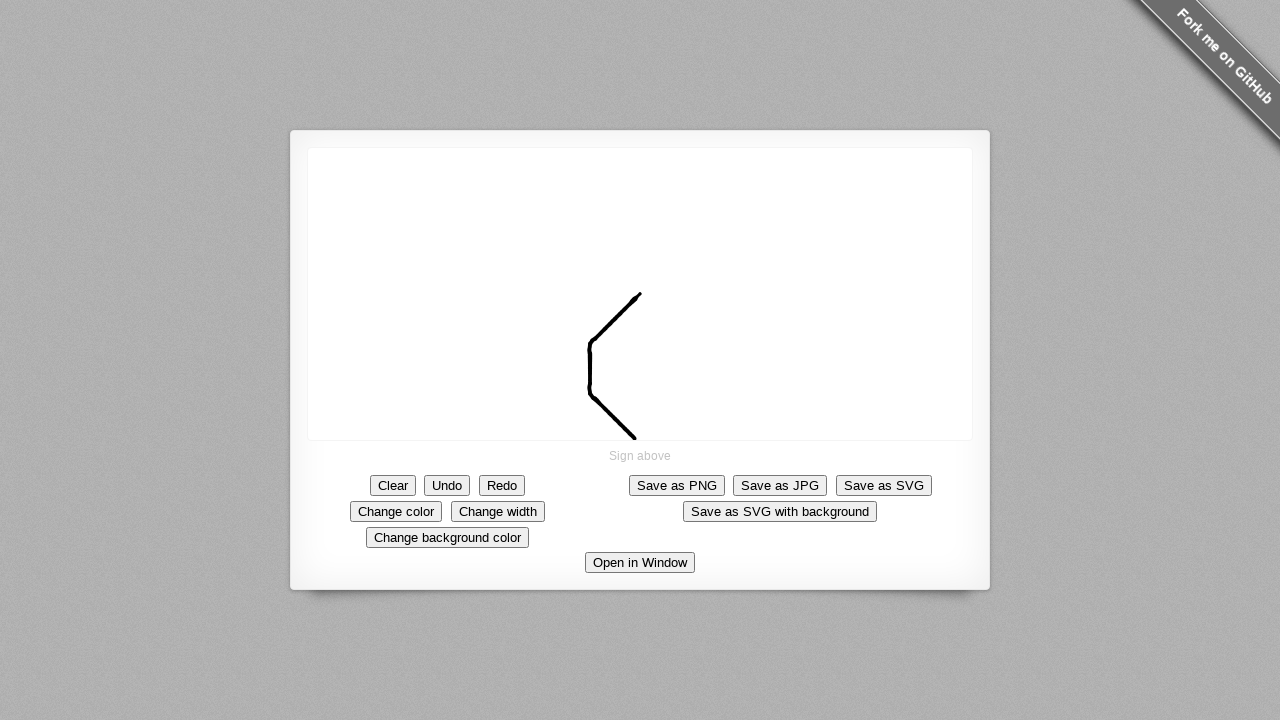

Waited 2 seconds to view drawn shape
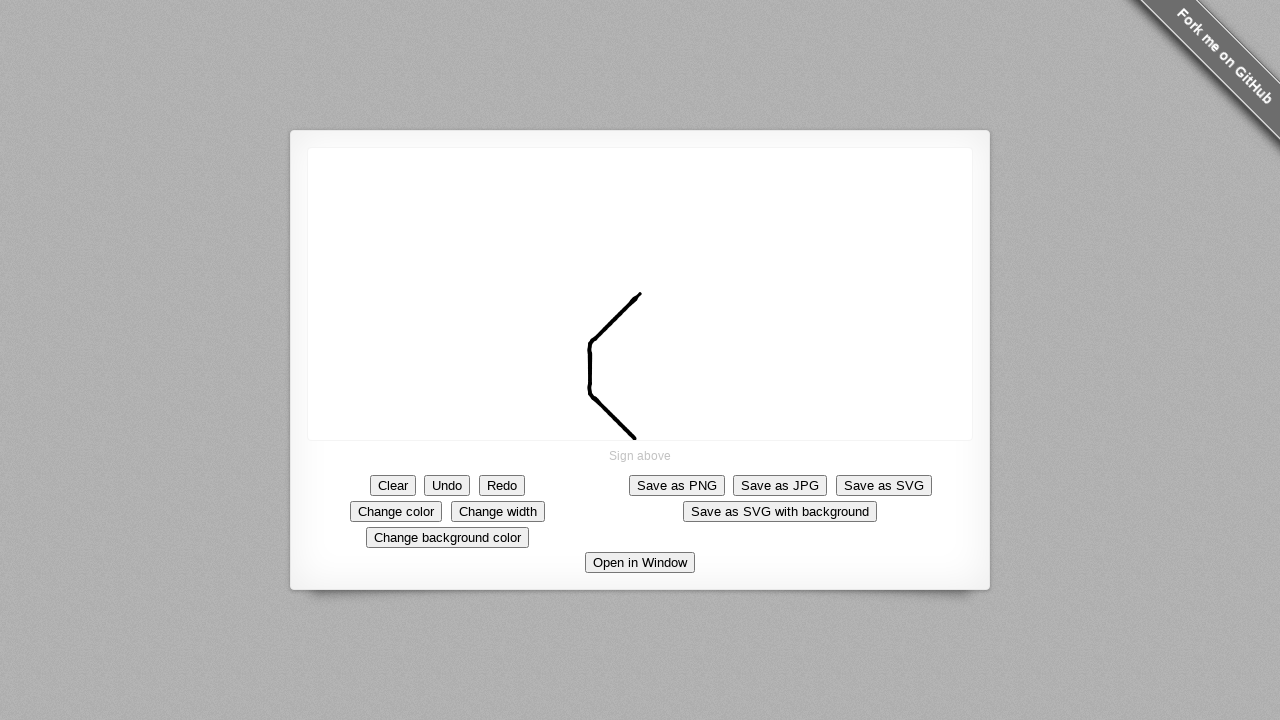

Clicked Clear button to erase drawn shape at (393, 485) on text='Clear'
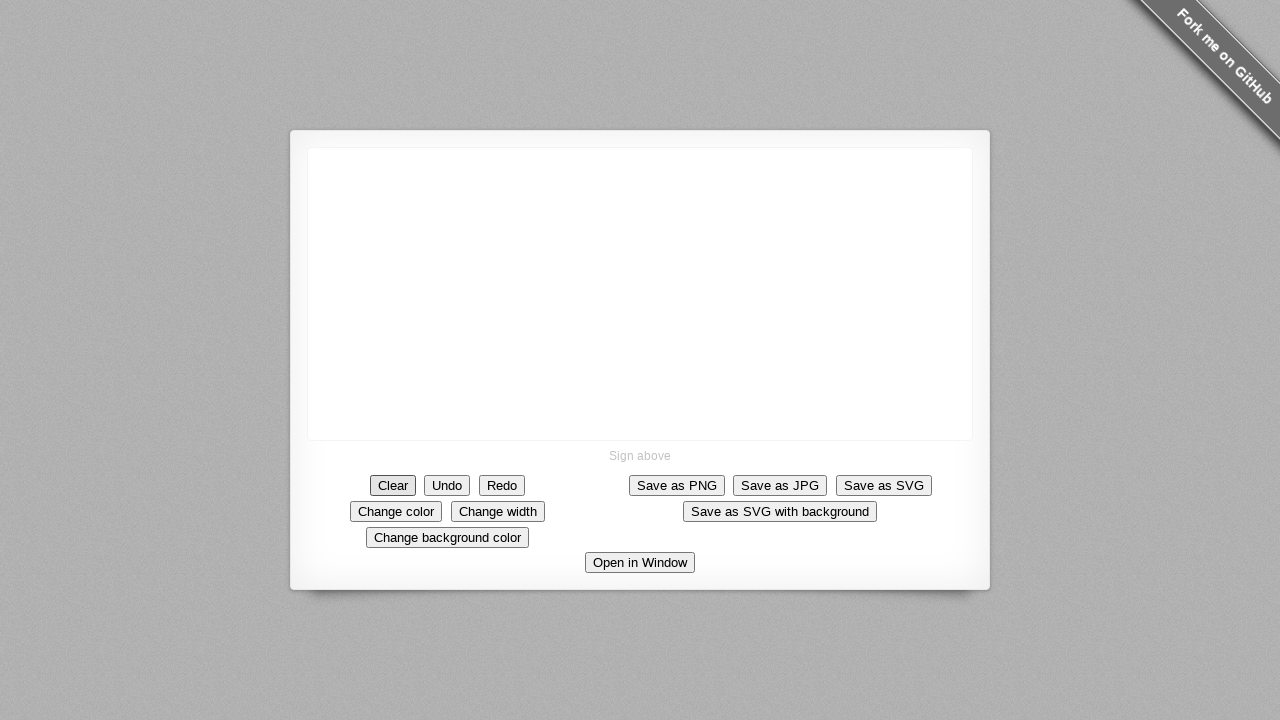

Waited 2 seconds to view cleared canvas
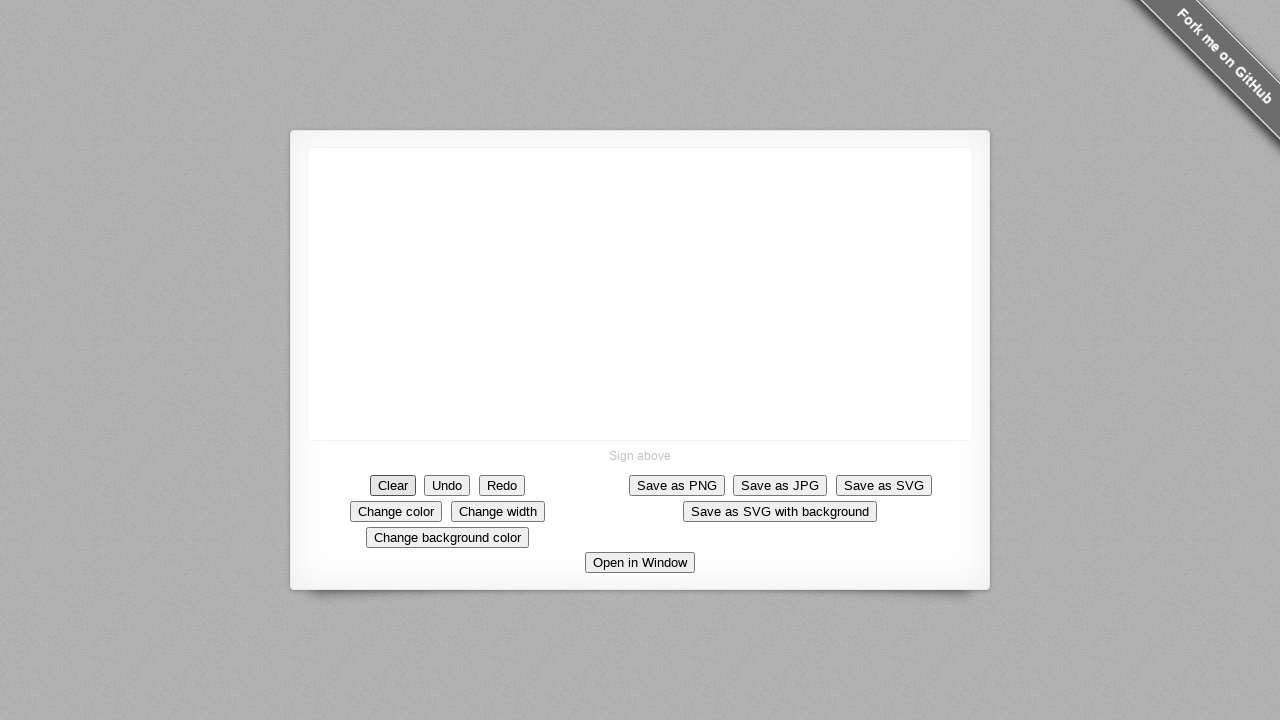

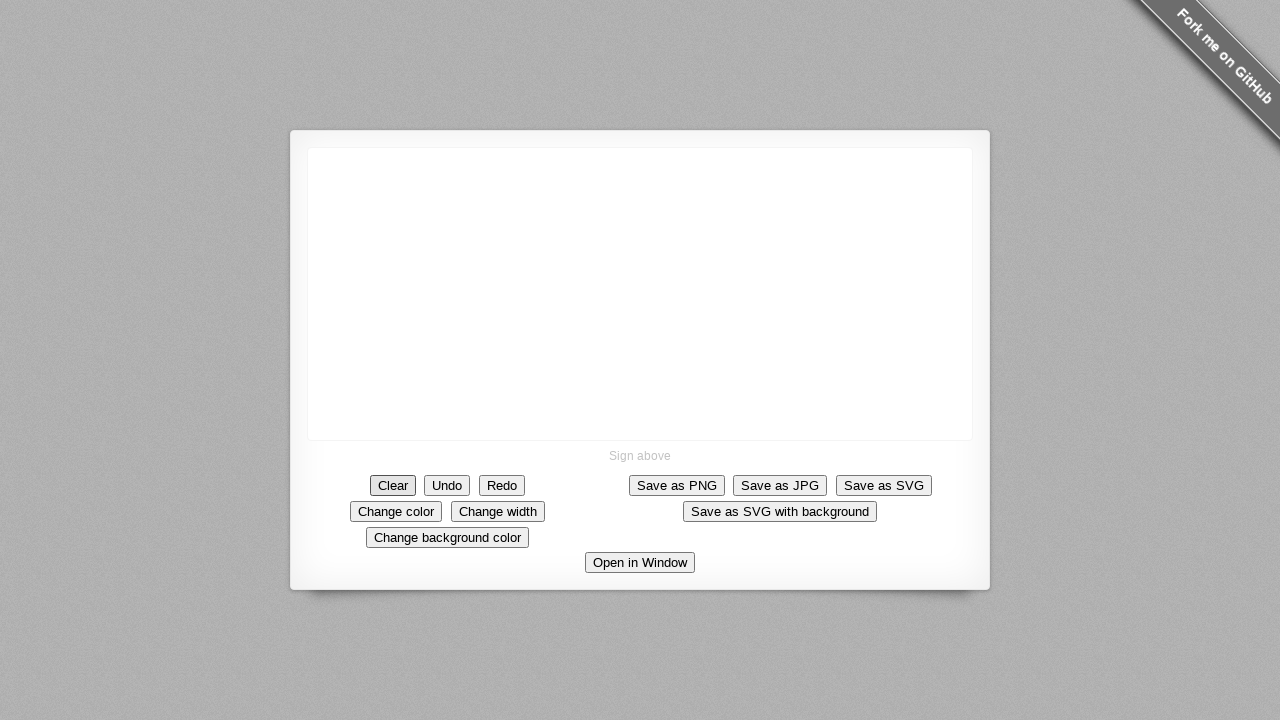